Tests navigation on the Playwright documentation site by clicking the "Get started" link and verifying the URL contains "intro"

Starting URL: https://playwright.dev/

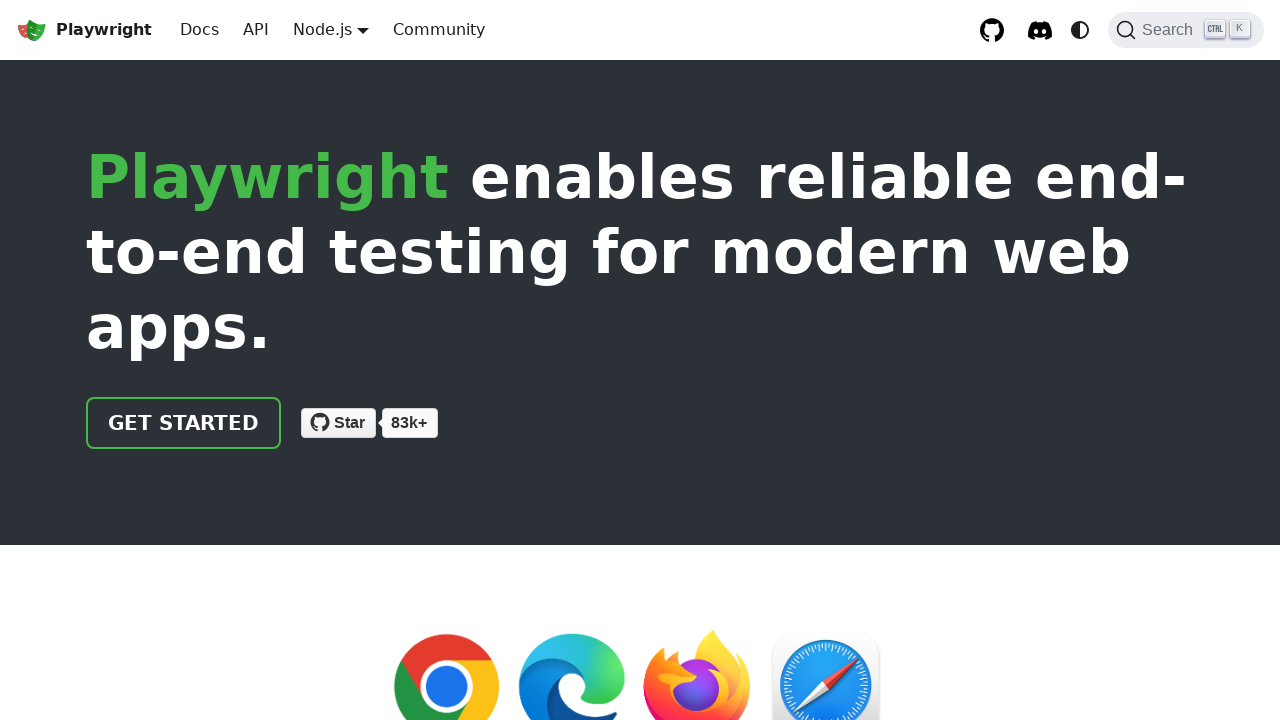

Clicked the 'Get started' link at (184, 423) on internal:role=link[name="Get started"i]
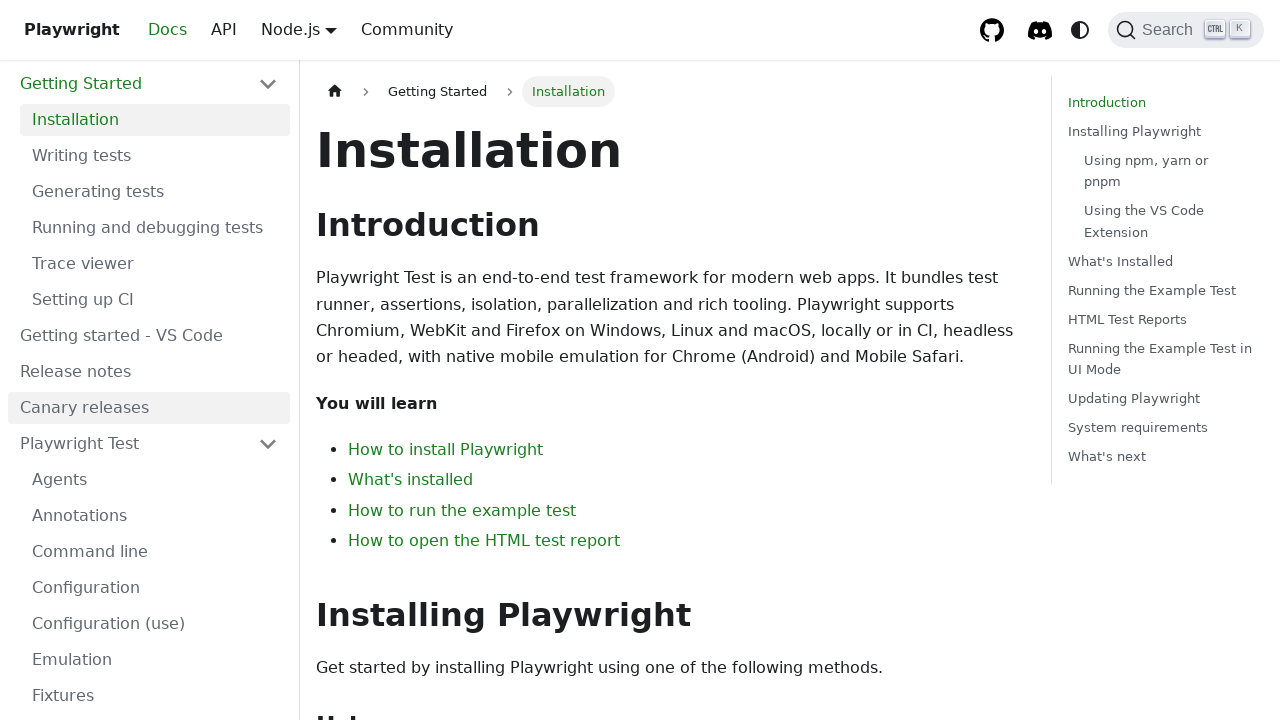

Navigated to page with 'intro' in URL
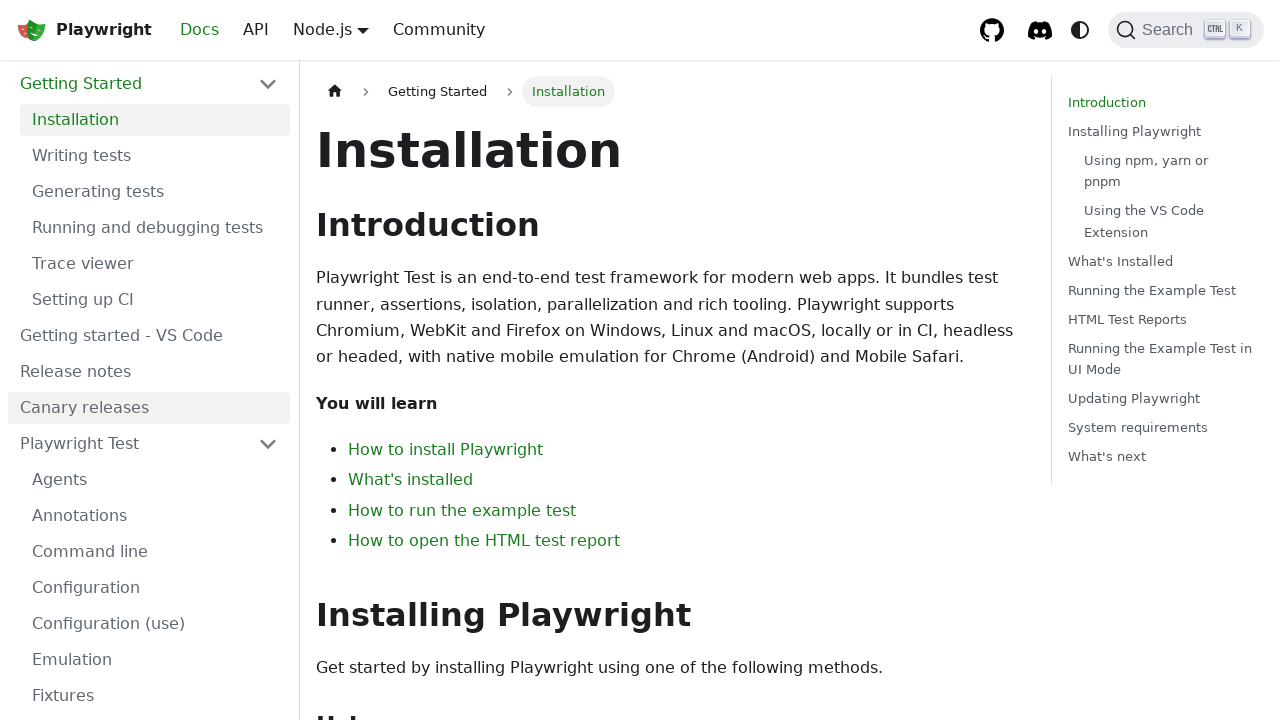

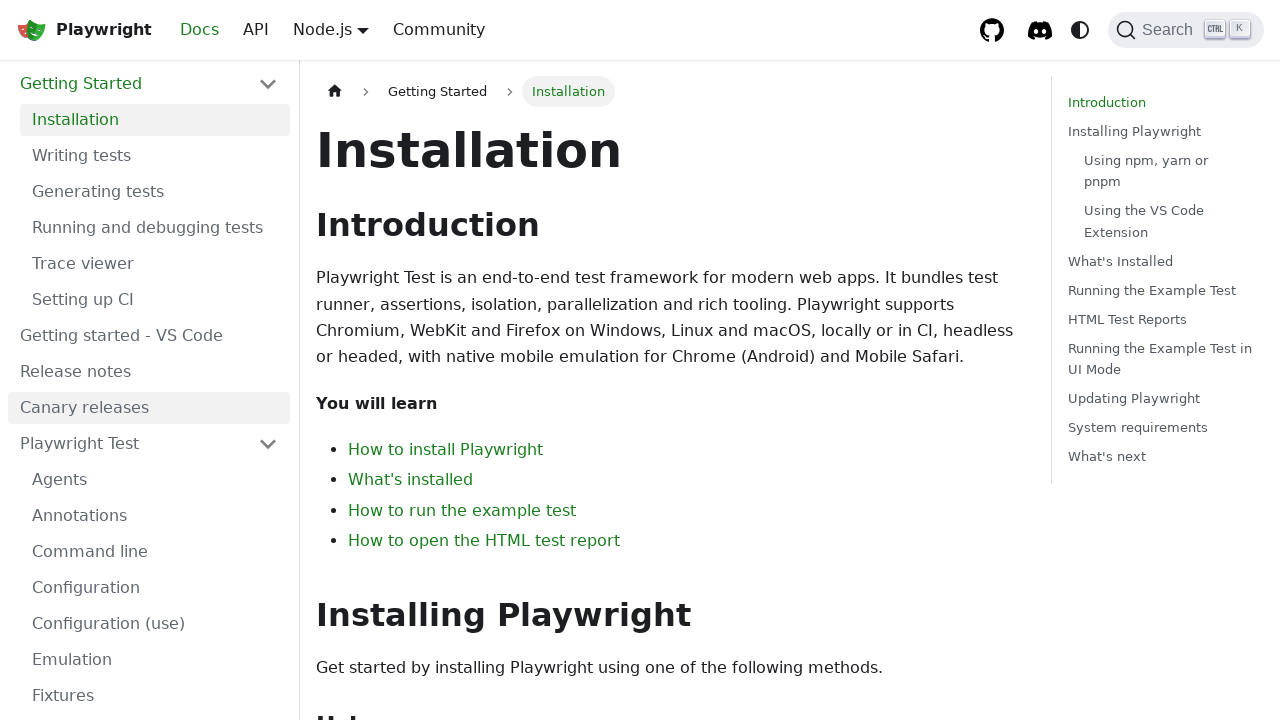